Tests JavaScript confirm dialog handling by clicking a button that triggers a confirm dialog, dismissing (canceling) the dialog, and verifying the page displays the expected cancel message.

Starting URL: https://www.w3schools.com/js/tryit.asp?filename=tryjs_confirm

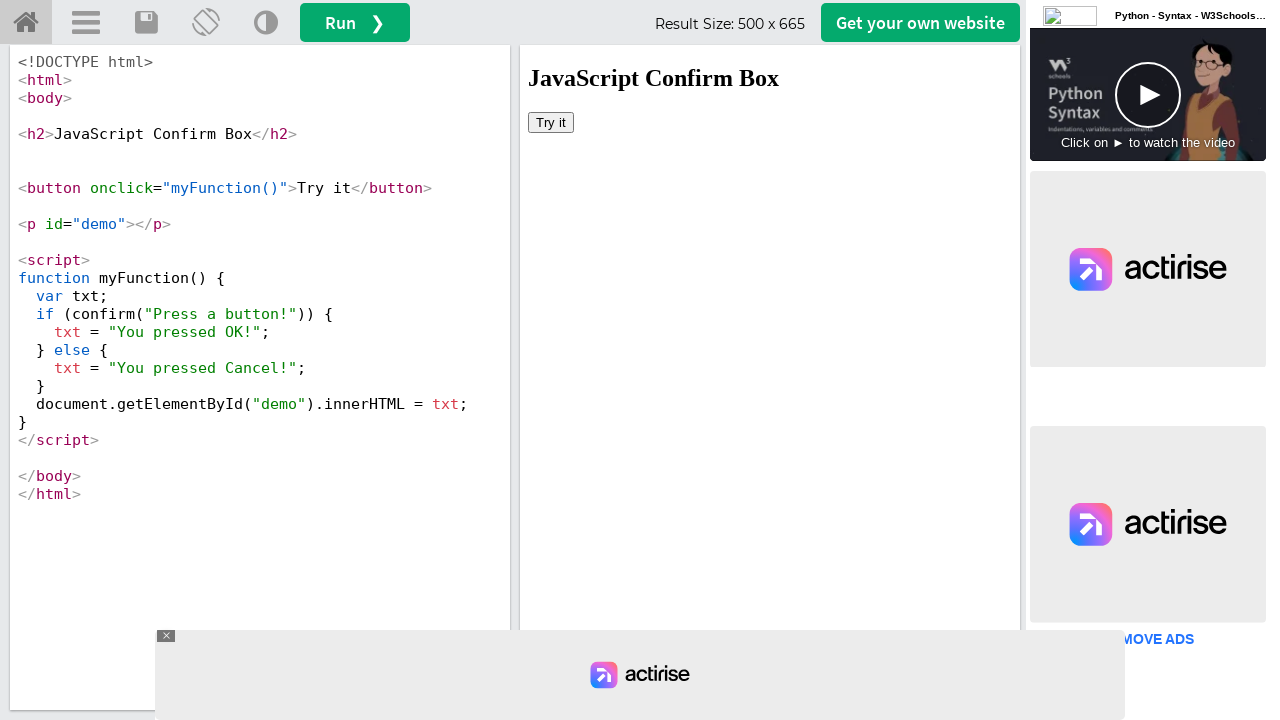

Located iframe with id 'iframeResult'
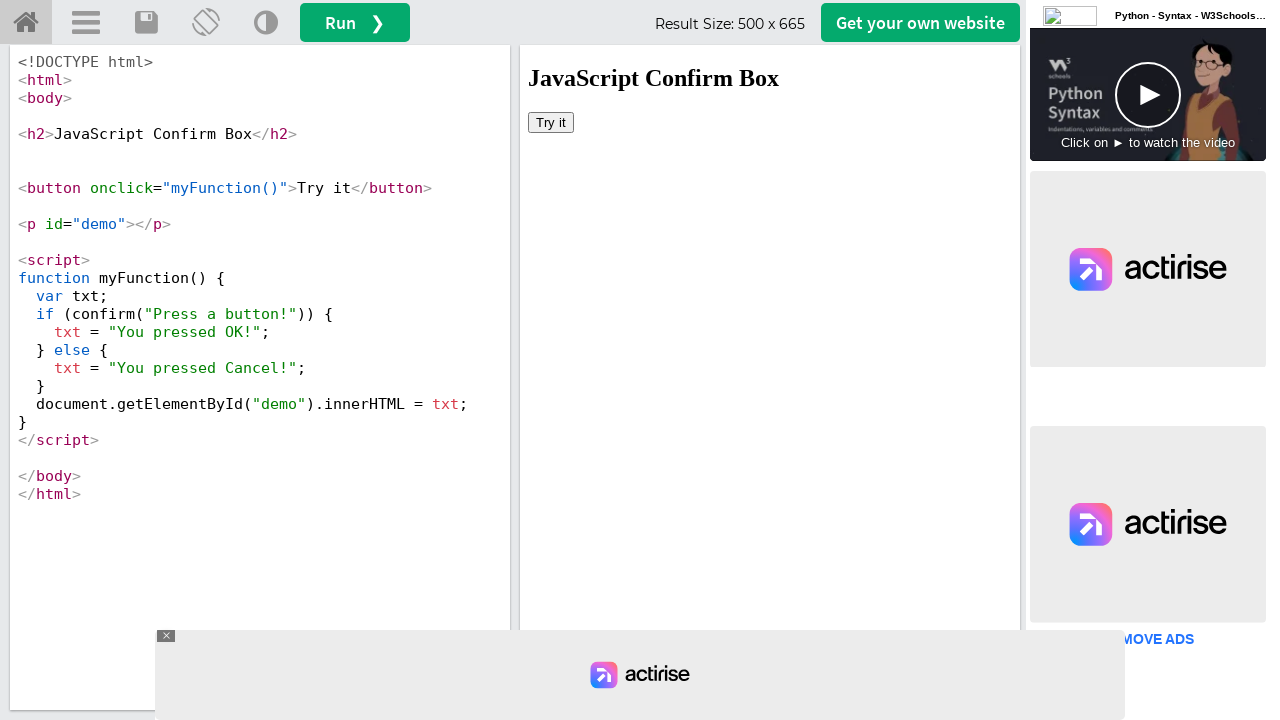

Set up dialog handler to dismiss confirm dialogs
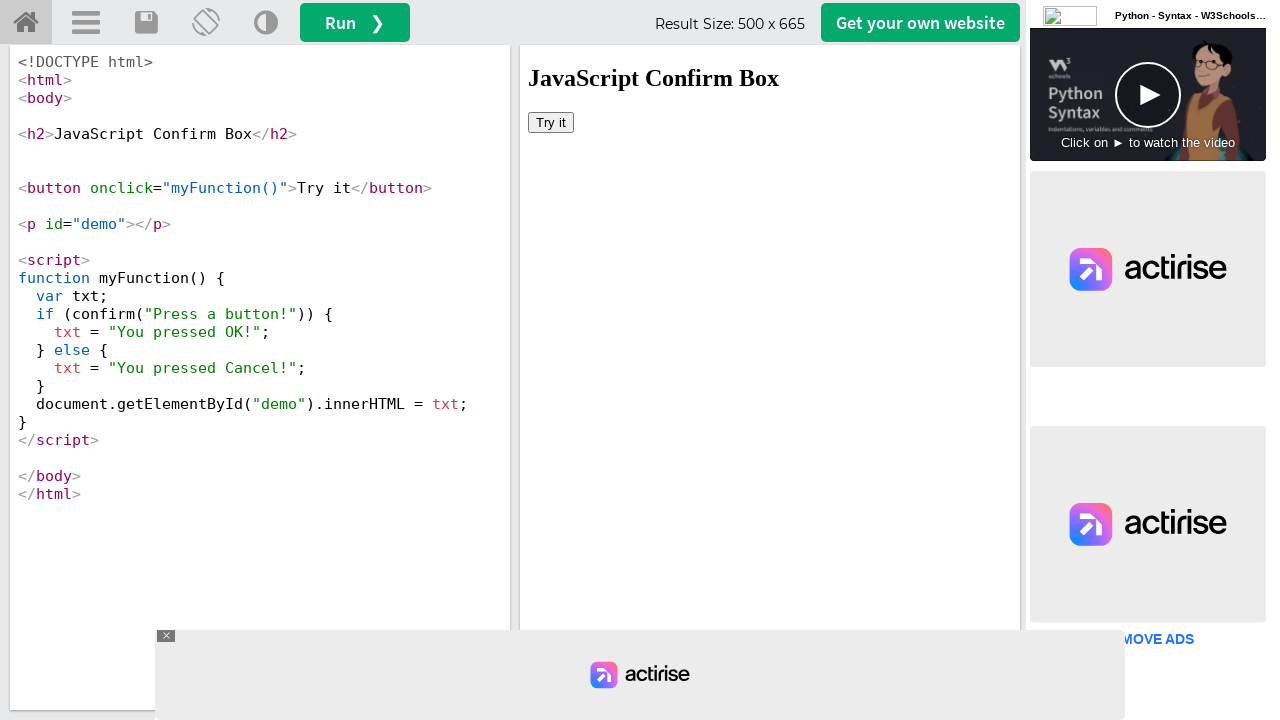

Clicked the button to trigger confirm dialog at (551, 122) on #iframeResult >> internal:control=enter-frame >> xpath=//body/button
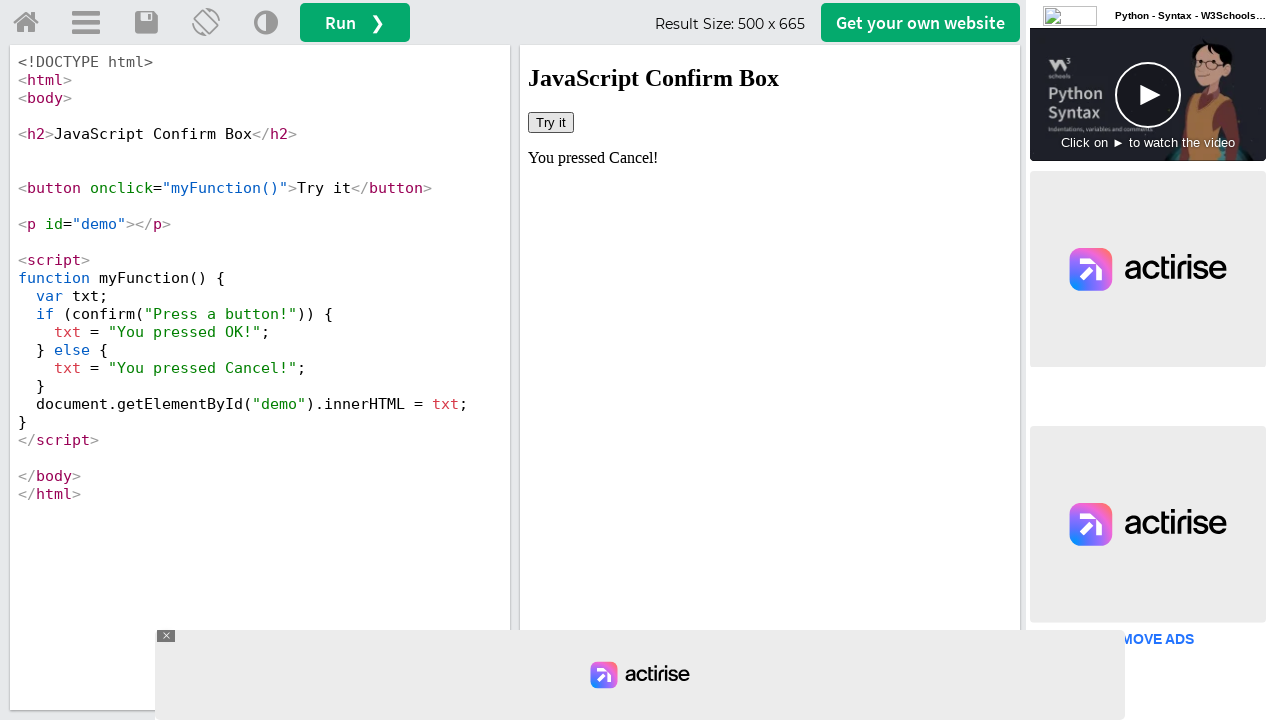

Retrieved result text from #demo element
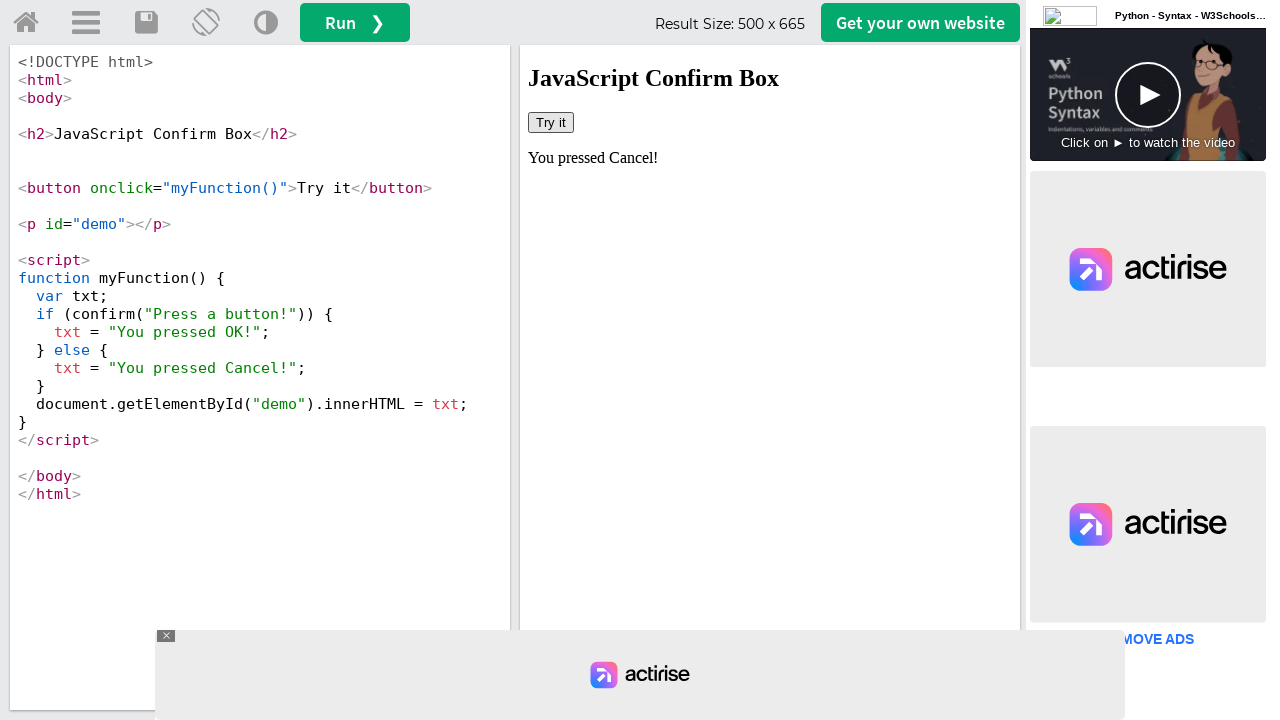

Verified result text equals 'You pressed Cancel!'
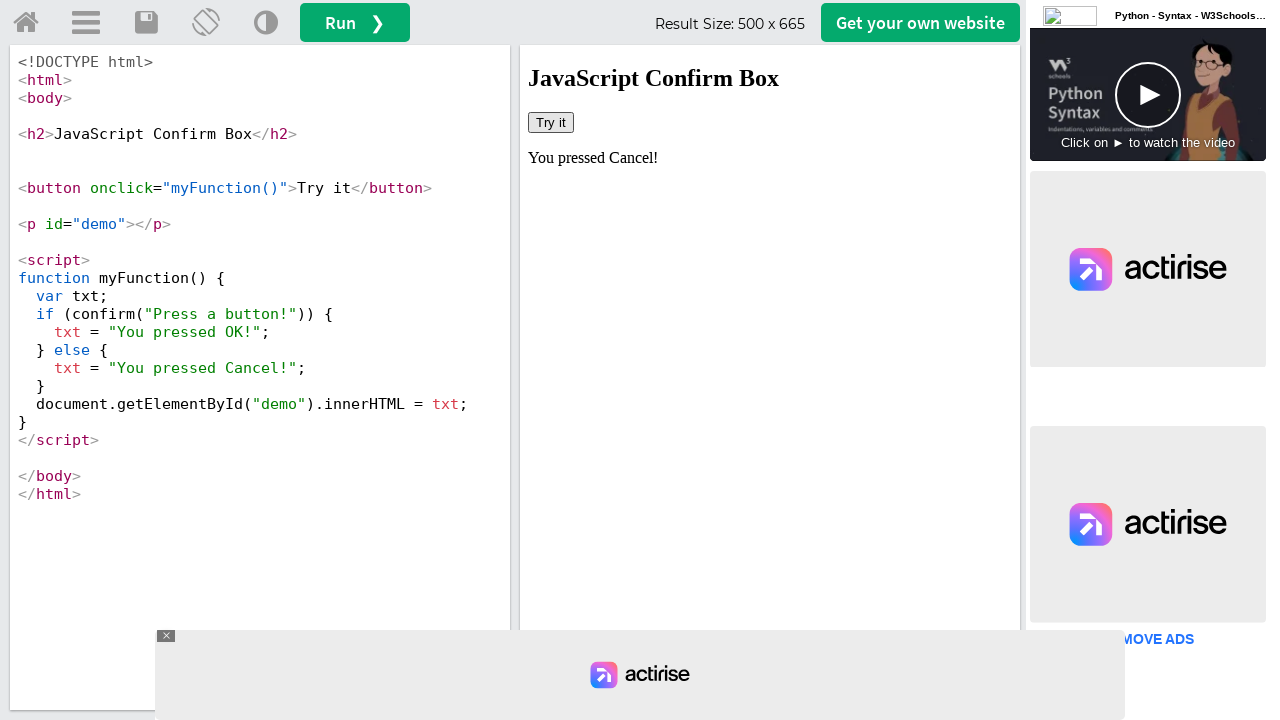

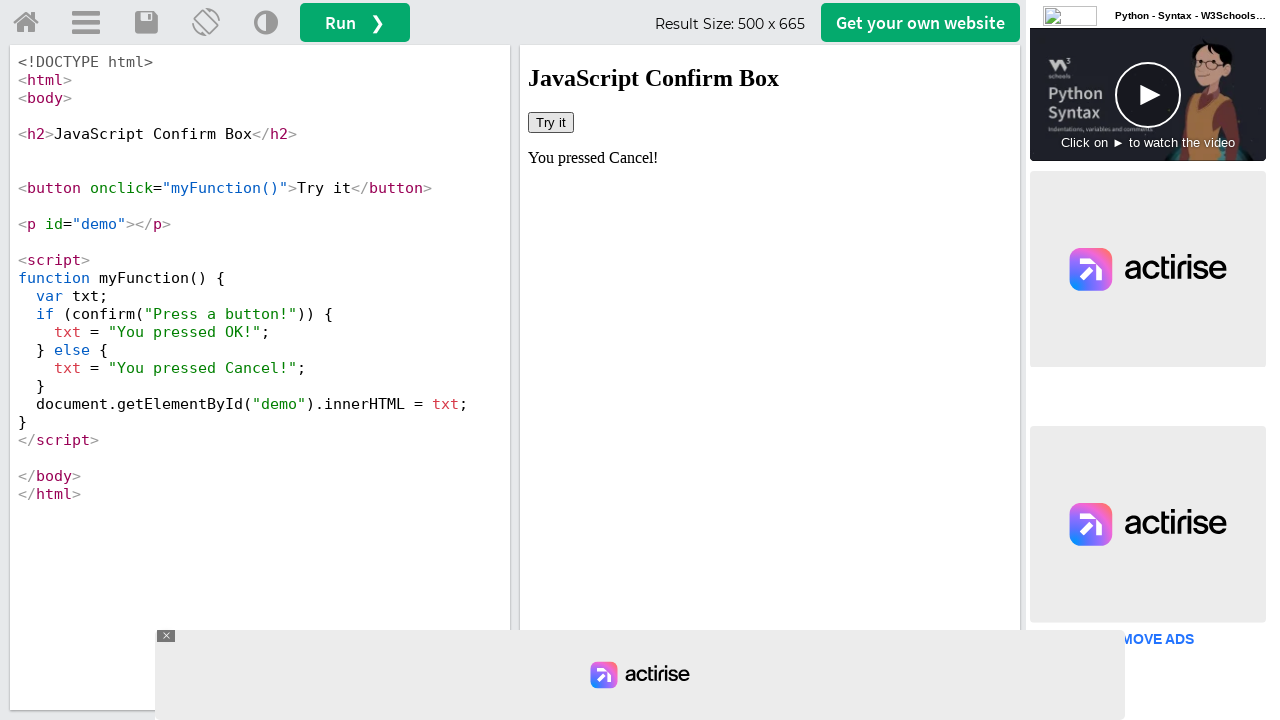